Tests auto-suggestive dropdown functionality by typing partial text and selecting a specific option from the suggestions

Starting URL: https://rahulshettyacademy.com/dropdownsPractise/

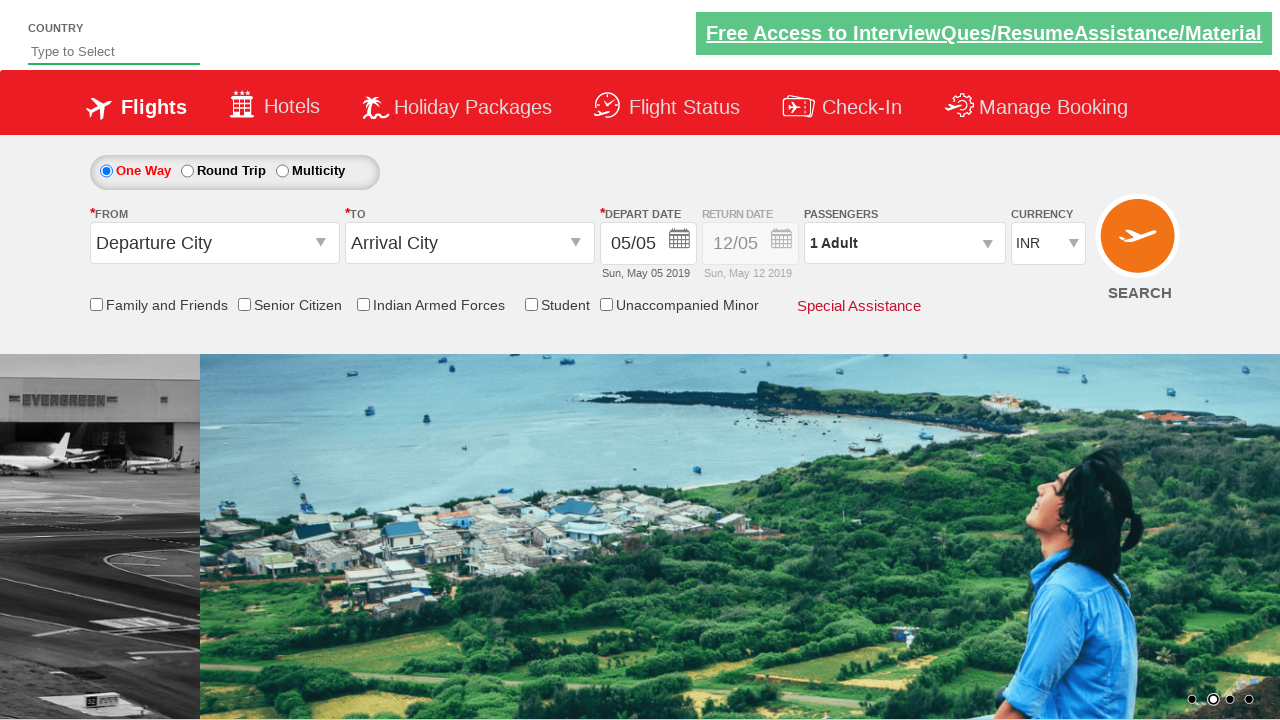

Filled autosuggest field with 'ind' on #autosuggest
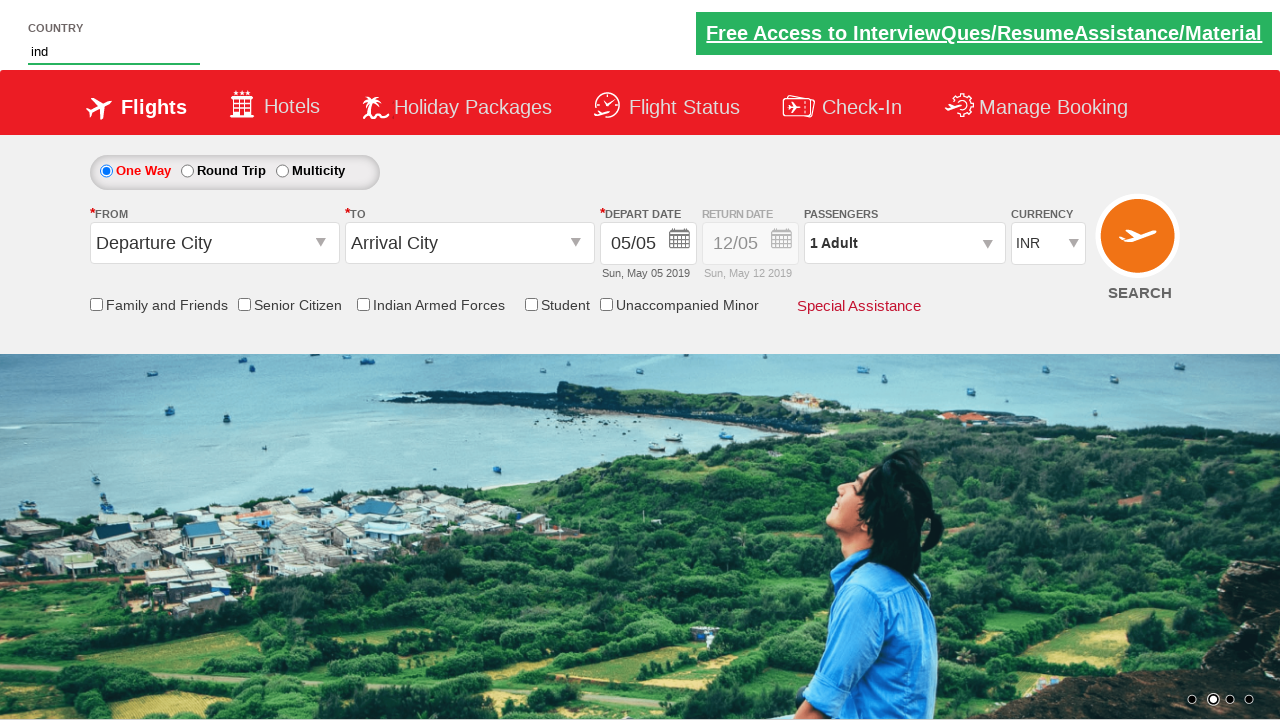

Dropdown suggestions appeared
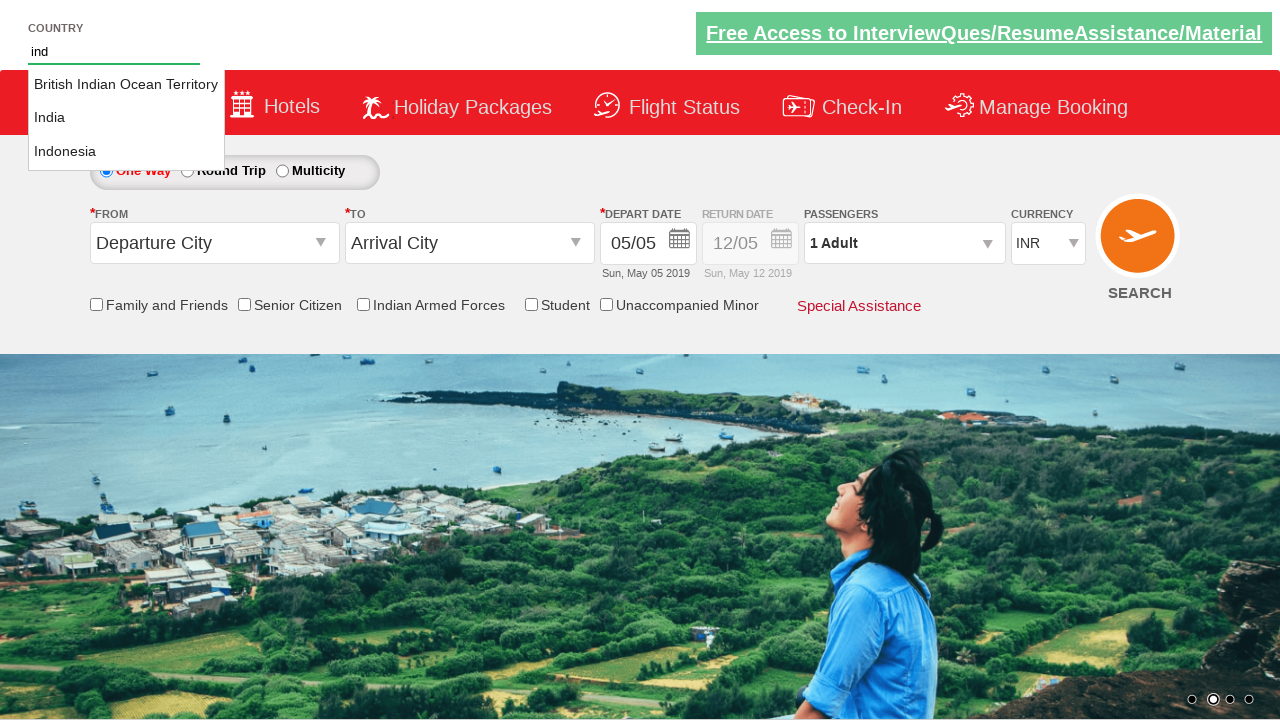

Retrieved all suggestion options from dropdown
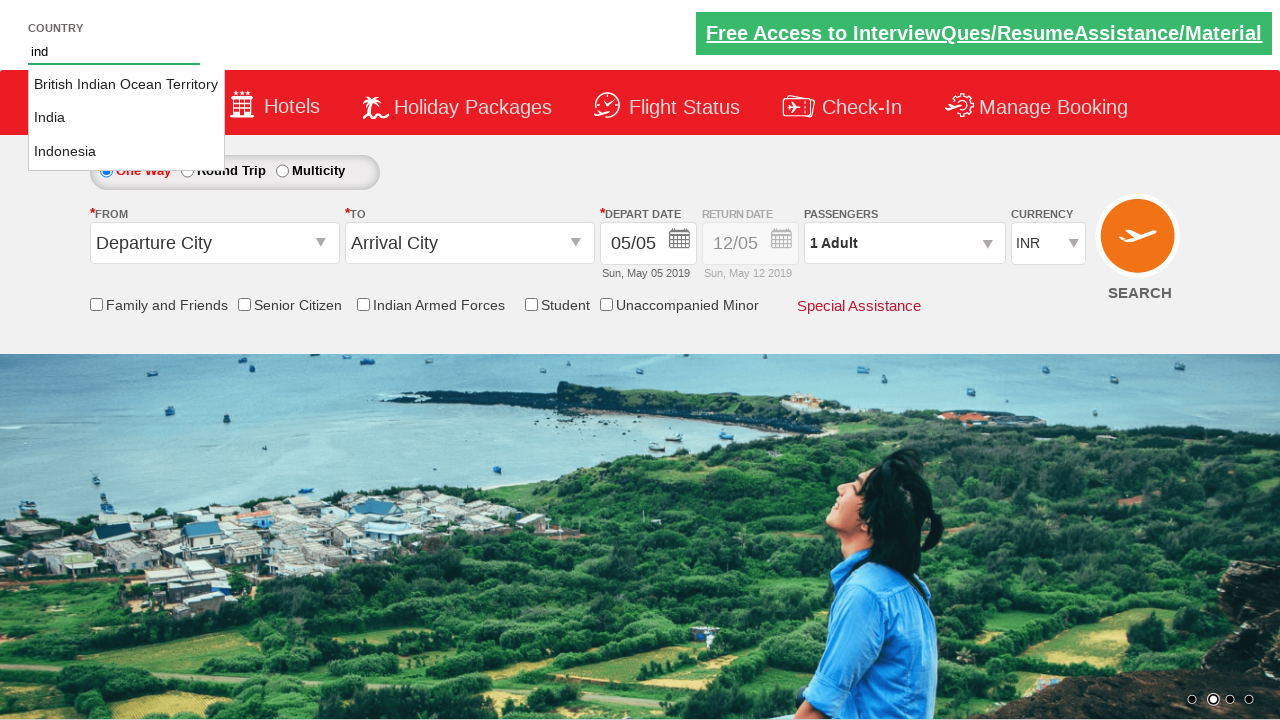

Selected 'India' from autosuggestive dropdown
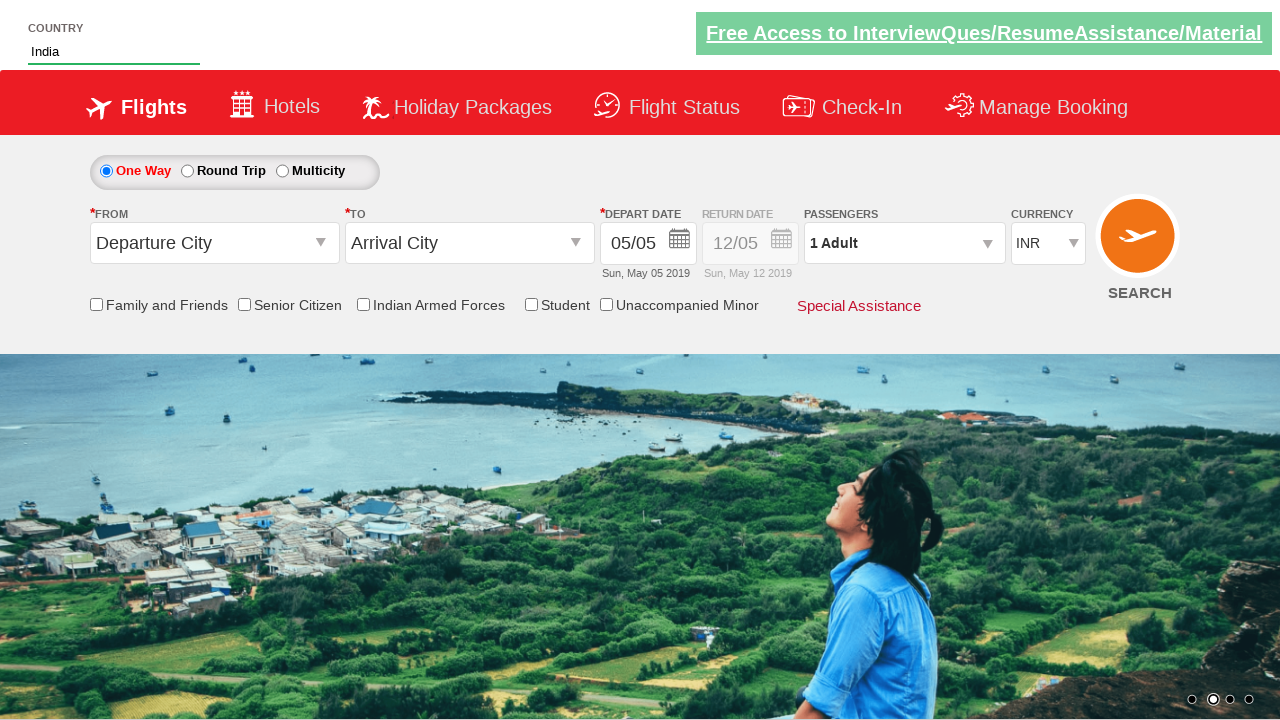

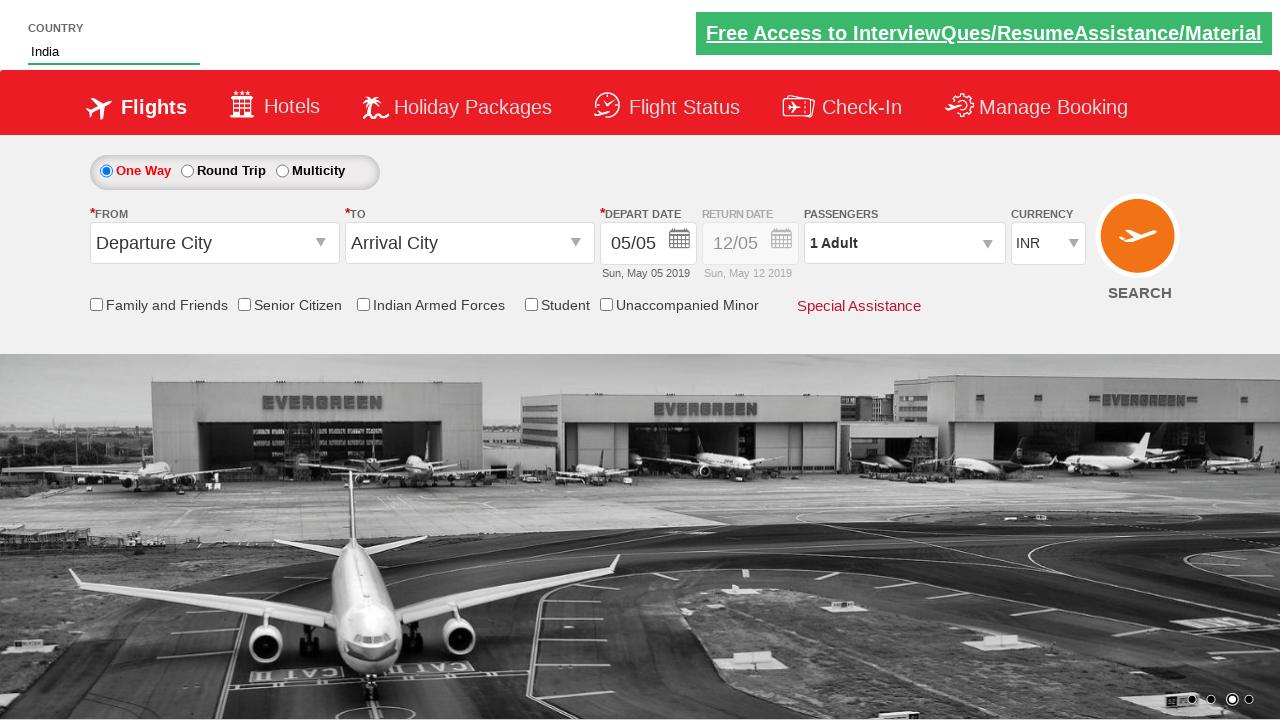